Tests that edits are saved when the input loses focus (blur event)

Starting URL: https://demo.playwright.dev/todomvc

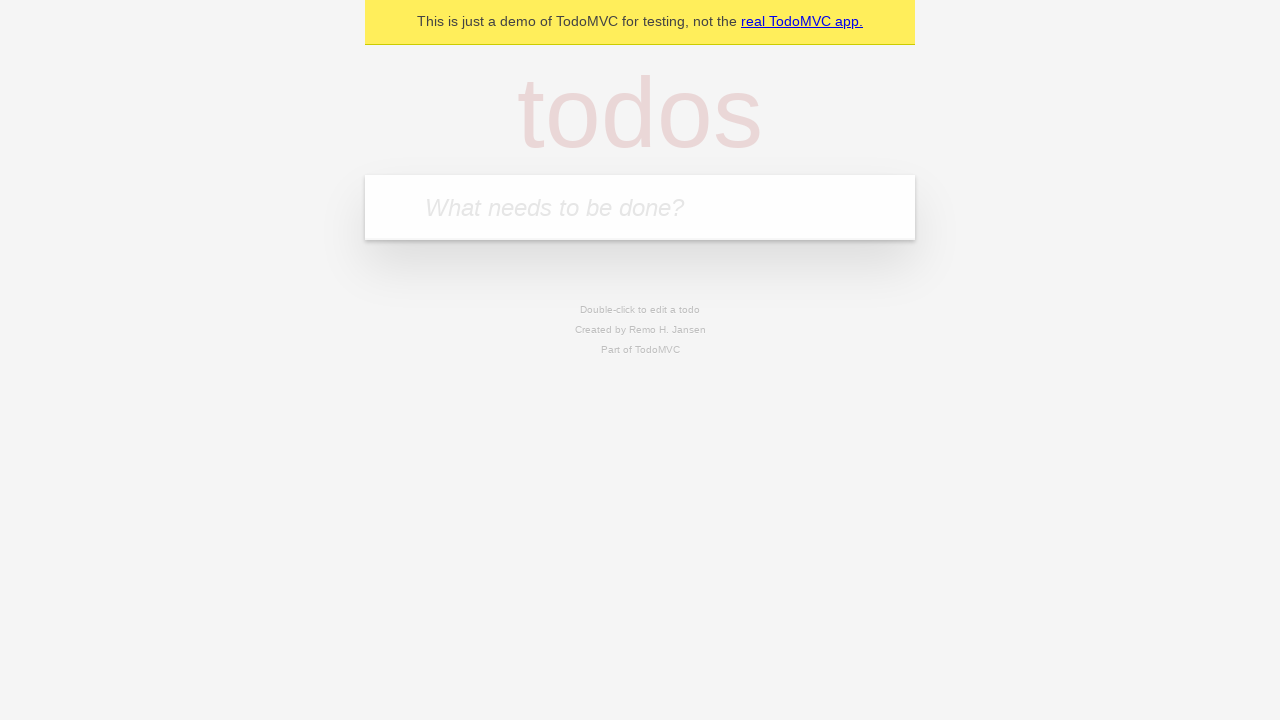

Filled todo input with 'buy some cheese' on internal:attr=[placeholder="What needs to be done?"i]
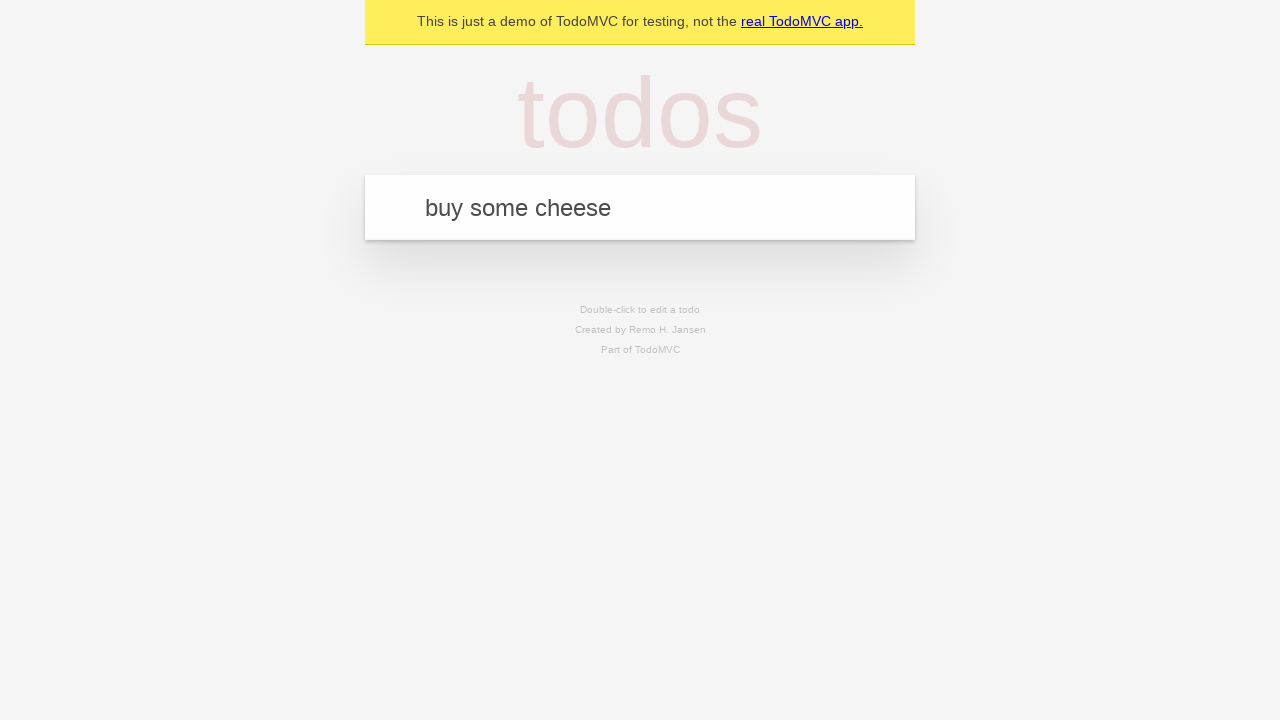

Pressed Enter to create todo 'buy some cheese' on internal:attr=[placeholder="What needs to be done?"i]
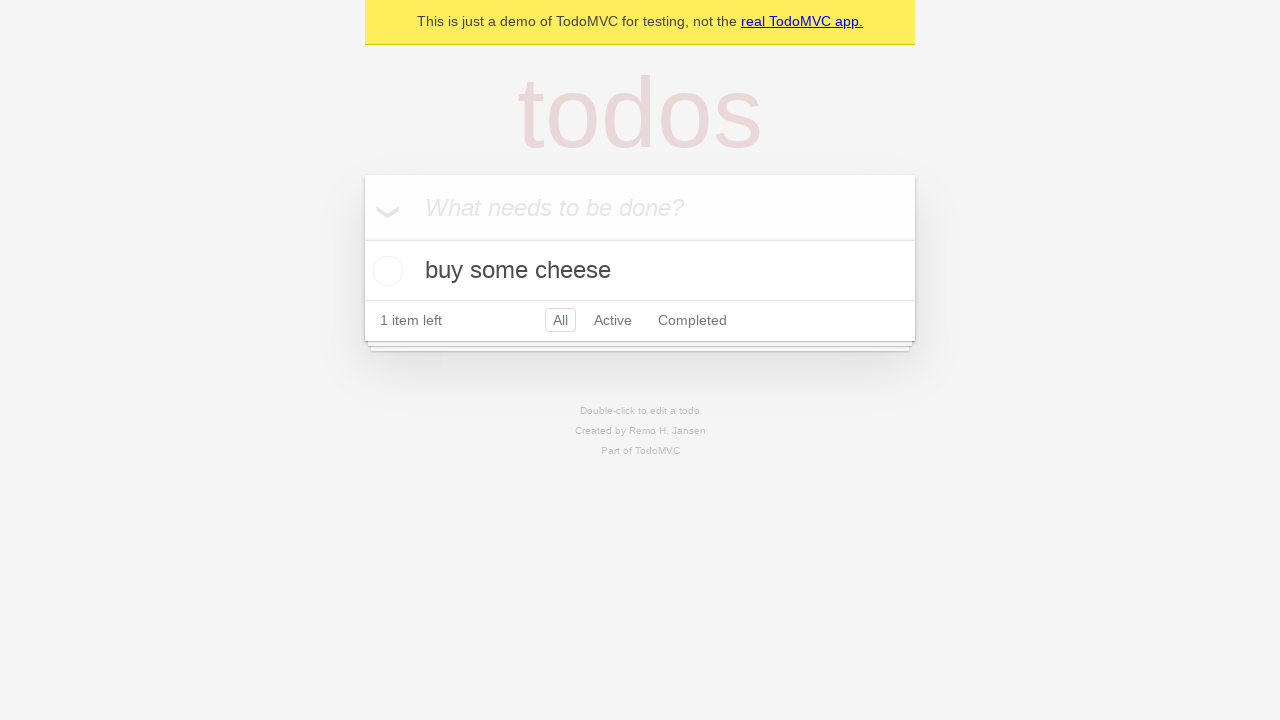

Filled todo input with 'feed the cat' on internal:attr=[placeholder="What needs to be done?"i]
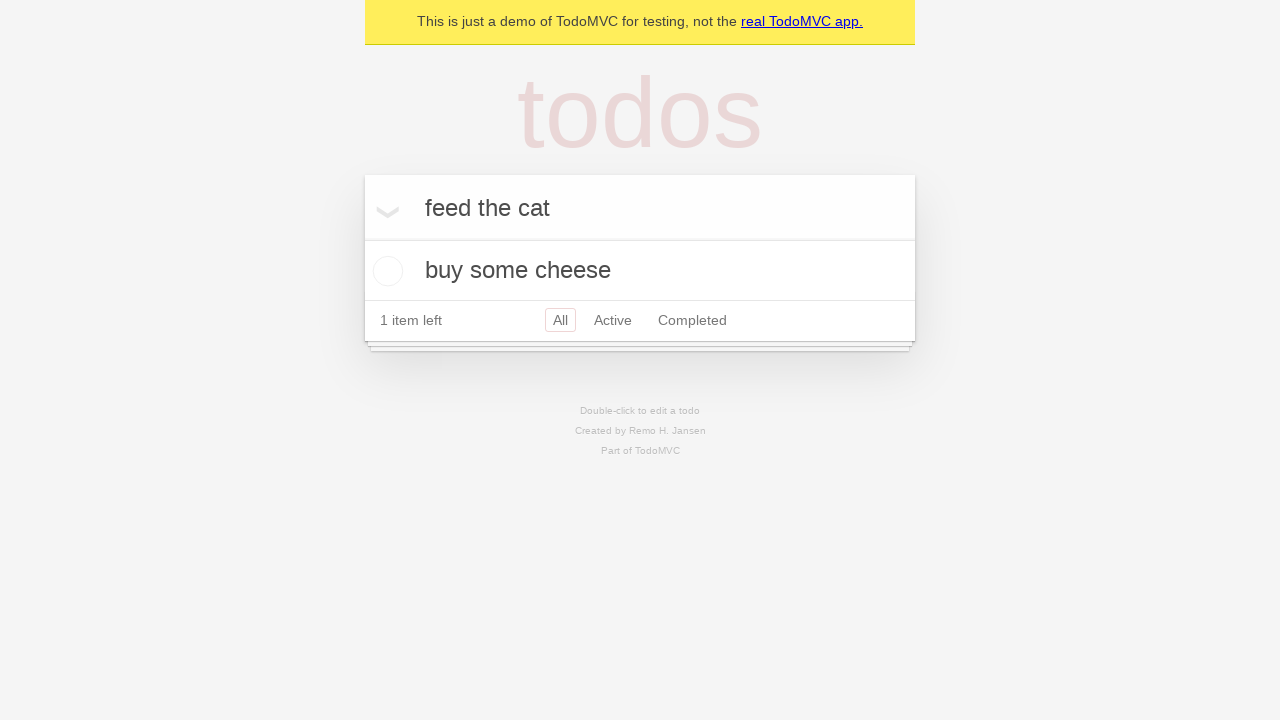

Pressed Enter to create todo 'feed the cat' on internal:attr=[placeholder="What needs to be done?"i]
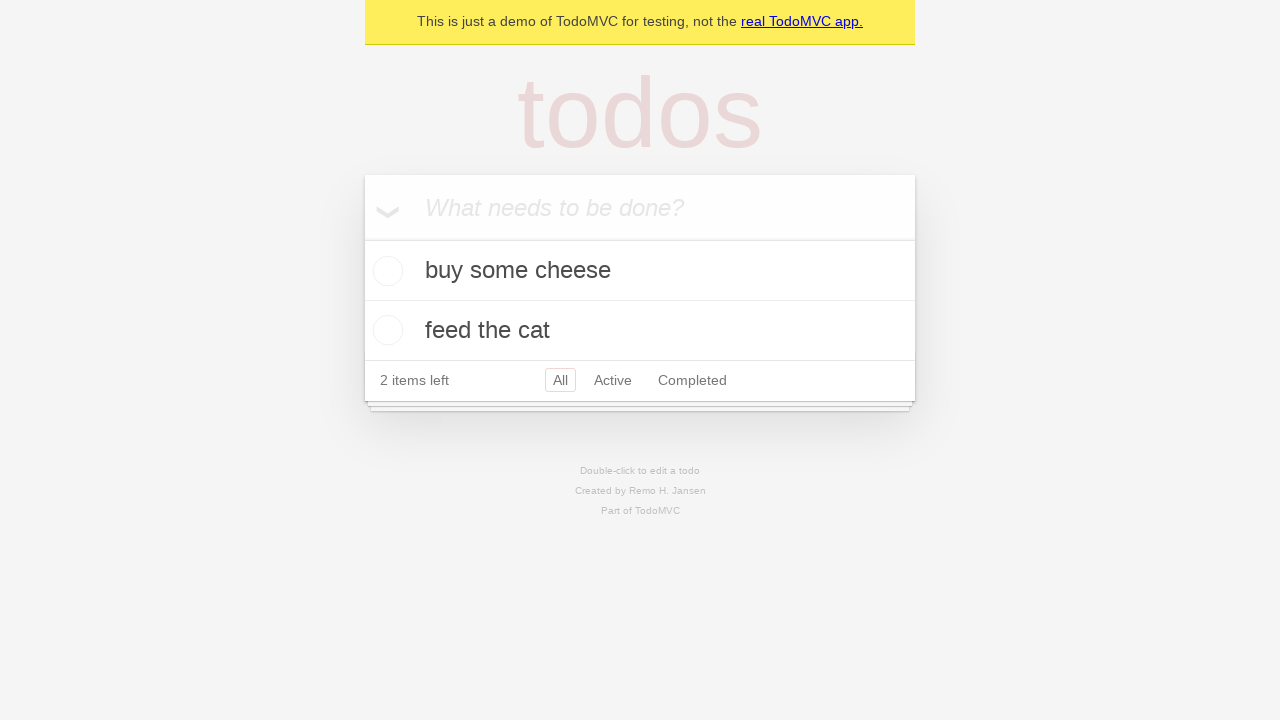

Filled todo input with 'book a doctors appointment' on internal:attr=[placeholder="What needs to be done?"i]
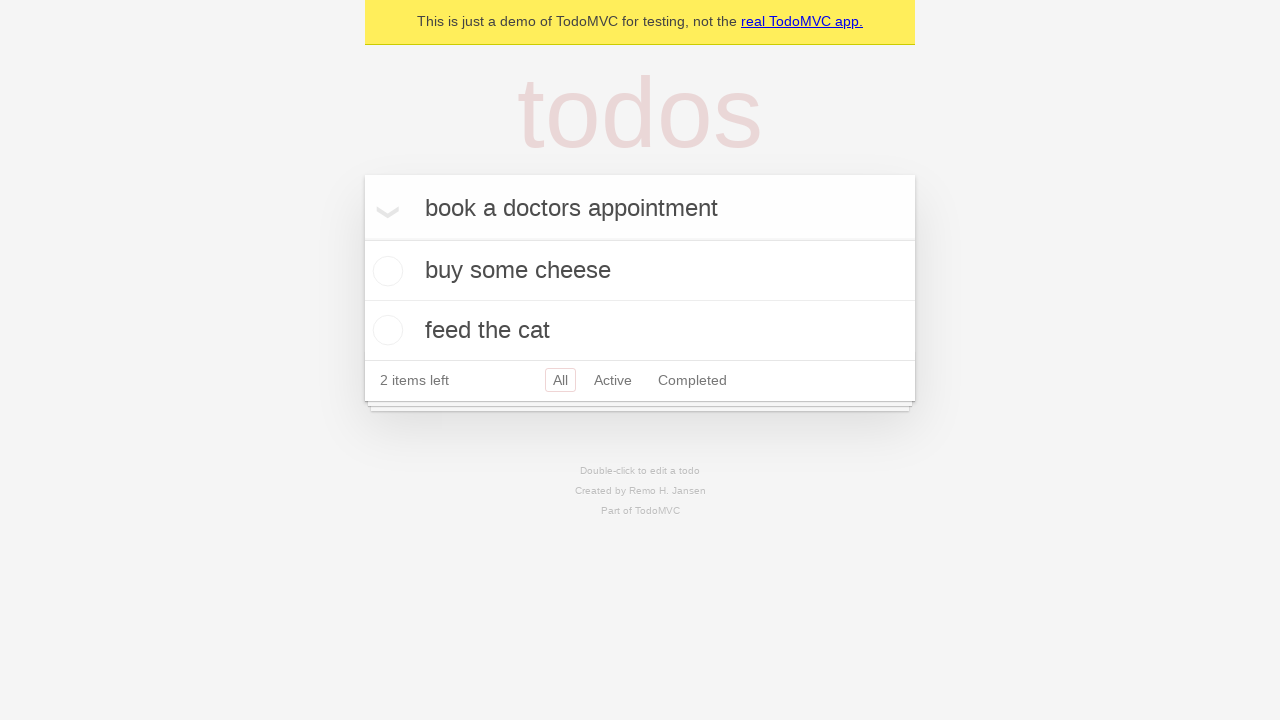

Pressed Enter to create todo 'book a doctors appointment' on internal:attr=[placeholder="What needs to be done?"i]
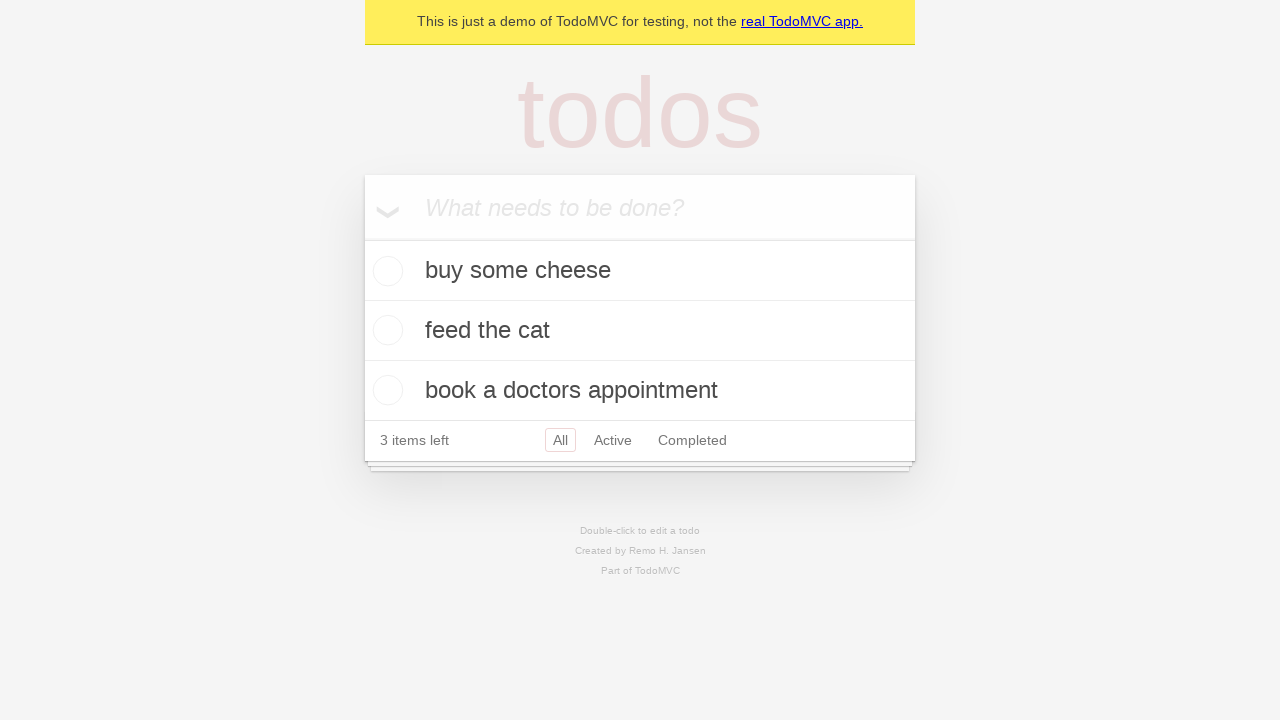

Double-clicked second todo item to enter edit mode at (640, 331) on internal:testid=[data-testid="todo-item"s] >> nth=1
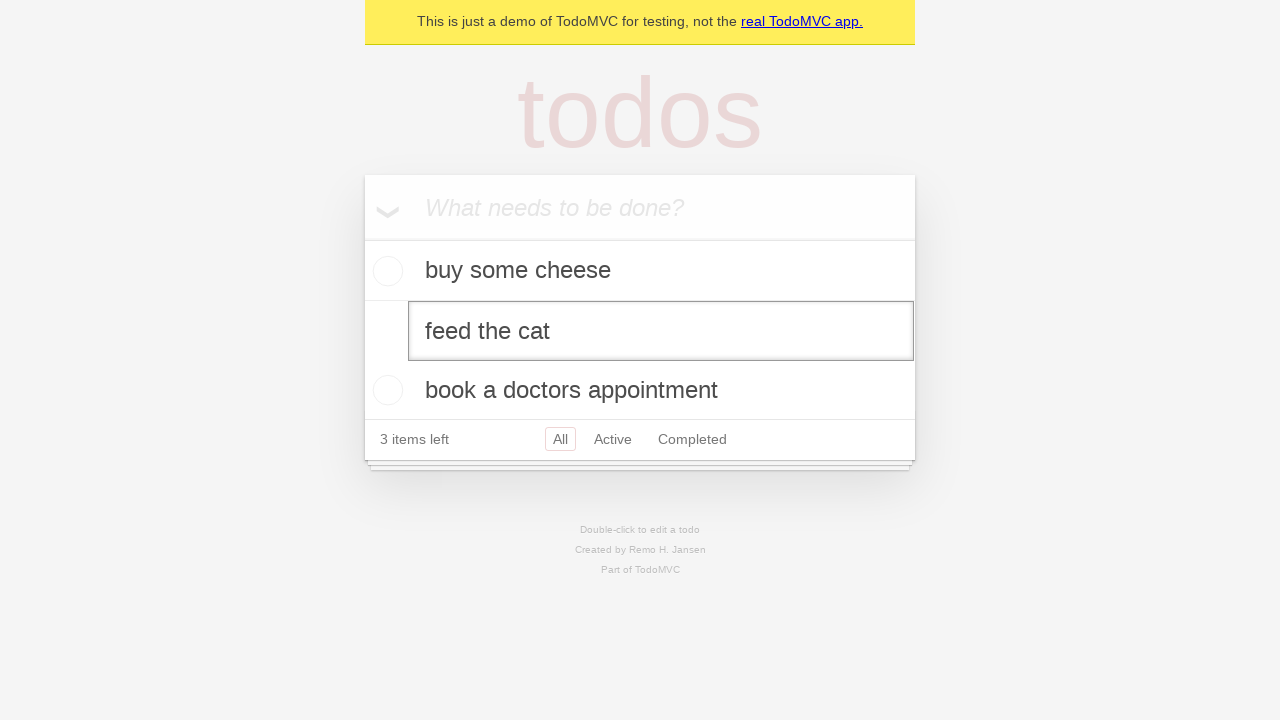

Filled edit field with 'buy some sausages' on internal:testid=[data-testid="todo-item"s] >> nth=1 >> internal:role=textbox[nam
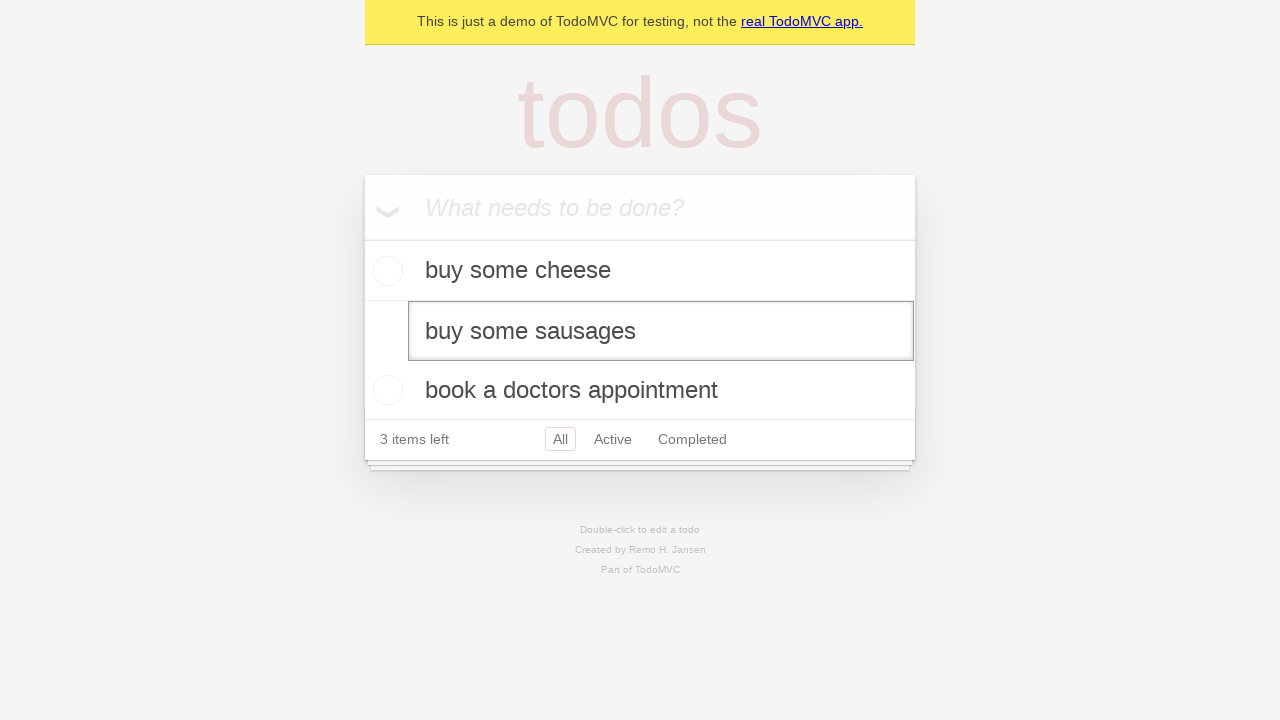

Dispatched blur event to save edits
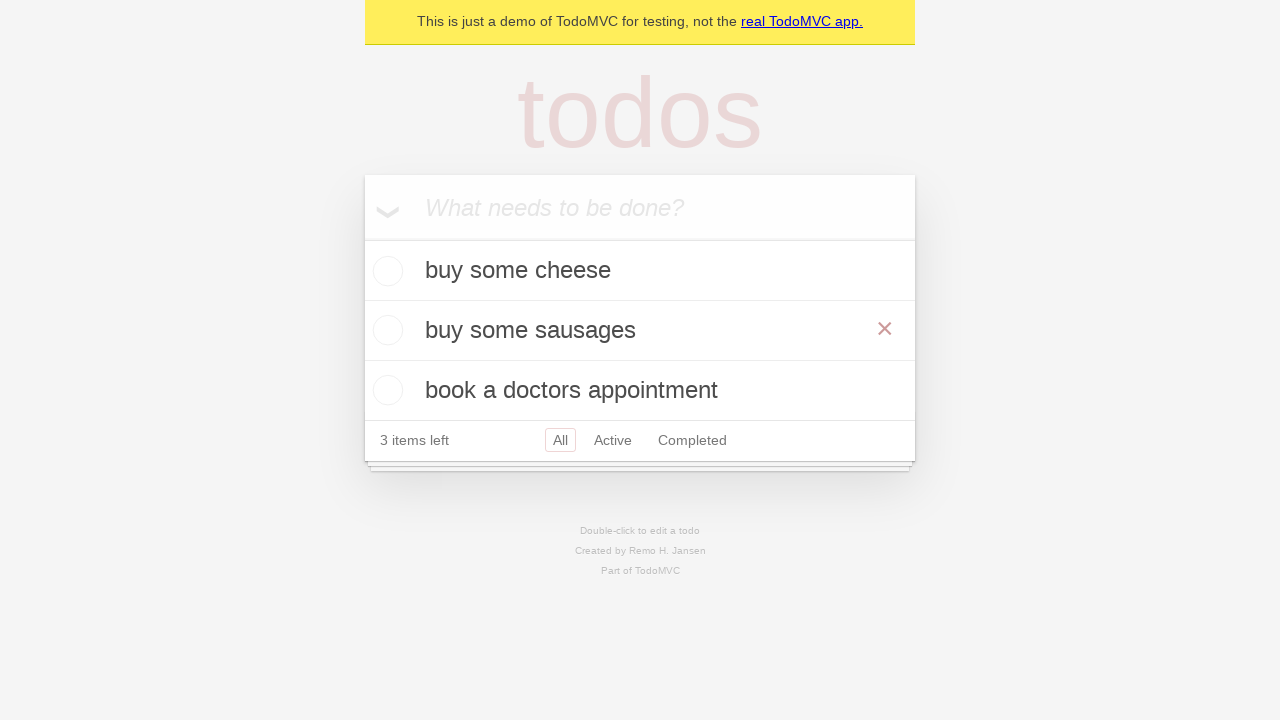

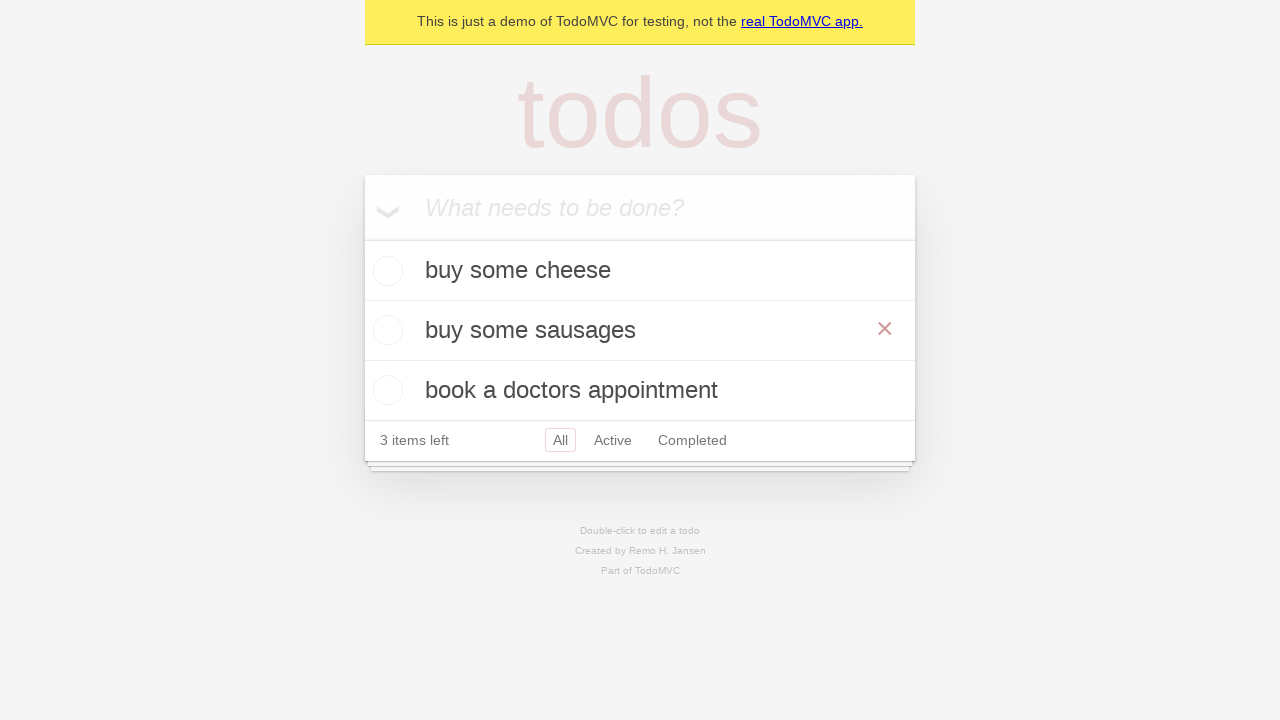